Navigates to the-internet.herokuapp.com and clicks on the Checkboxes link to access the checkboxes demo page

Starting URL: http://the-internet.herokuapp.com/

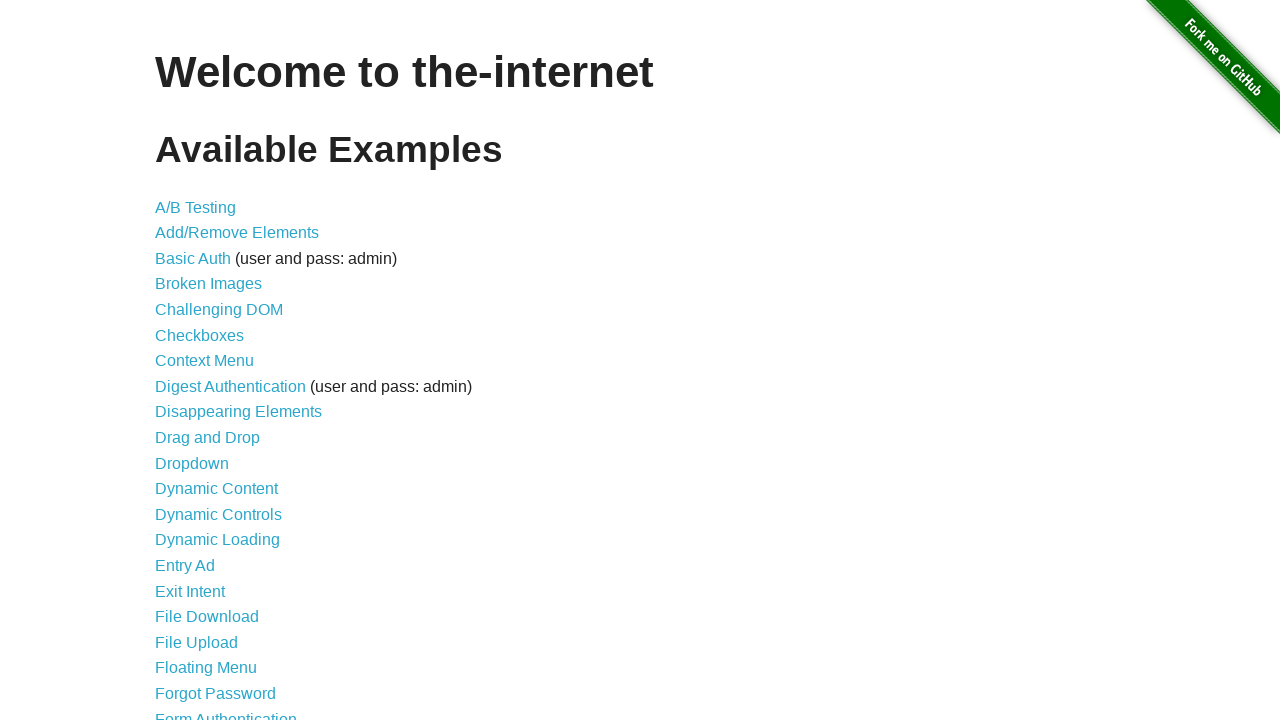

Navigated to the-internet.herokuapp.com
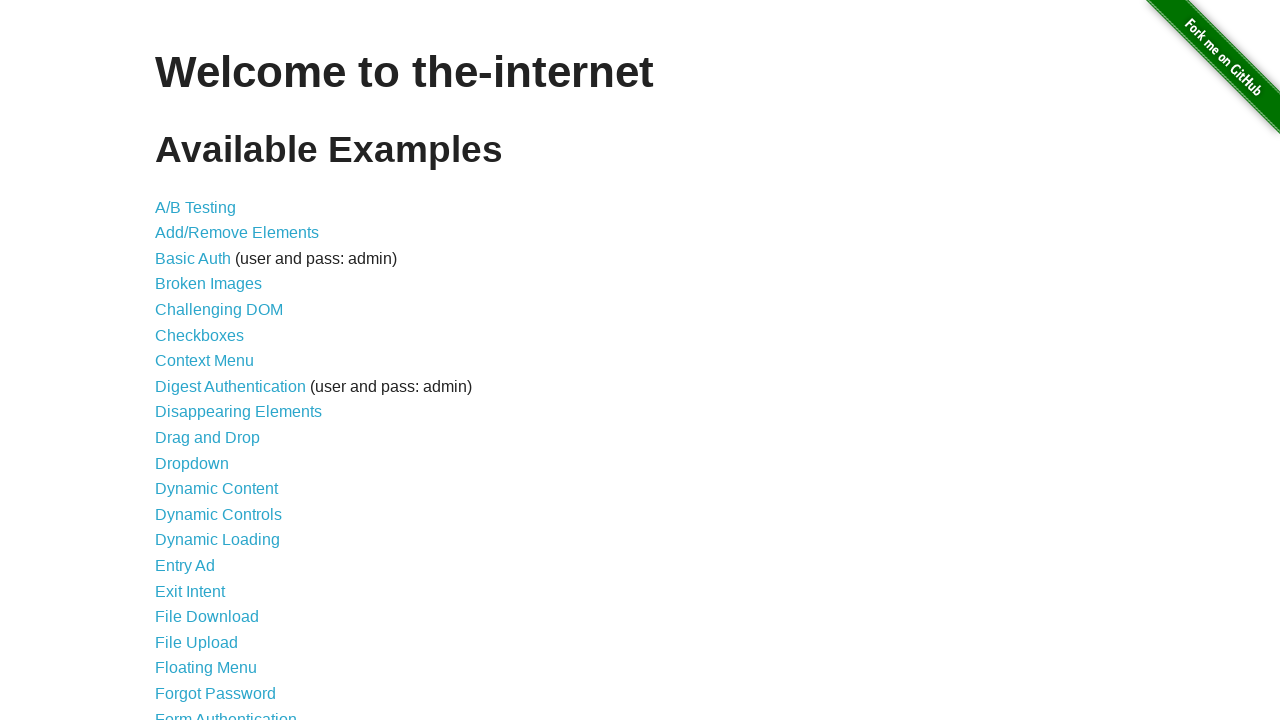

Clicked on the Checkboxes link to access the checkboxes demo page at (200, 335) on a:has-text('Checkboxes')
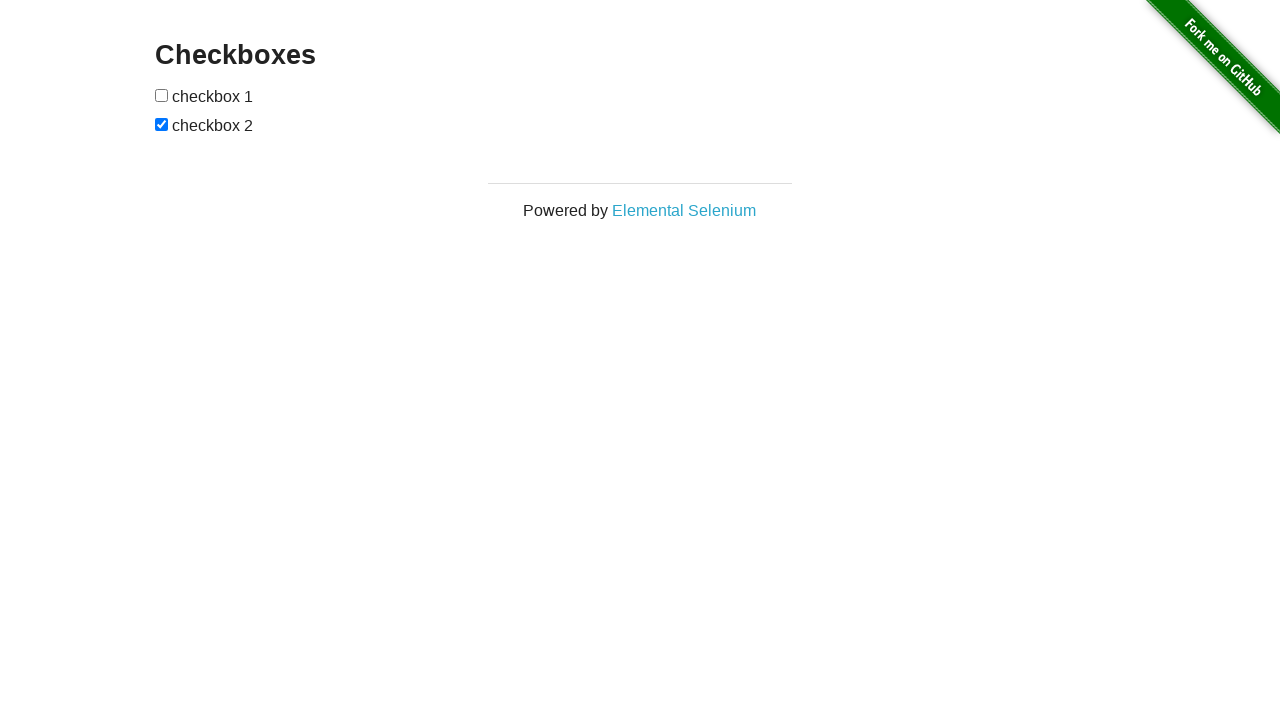

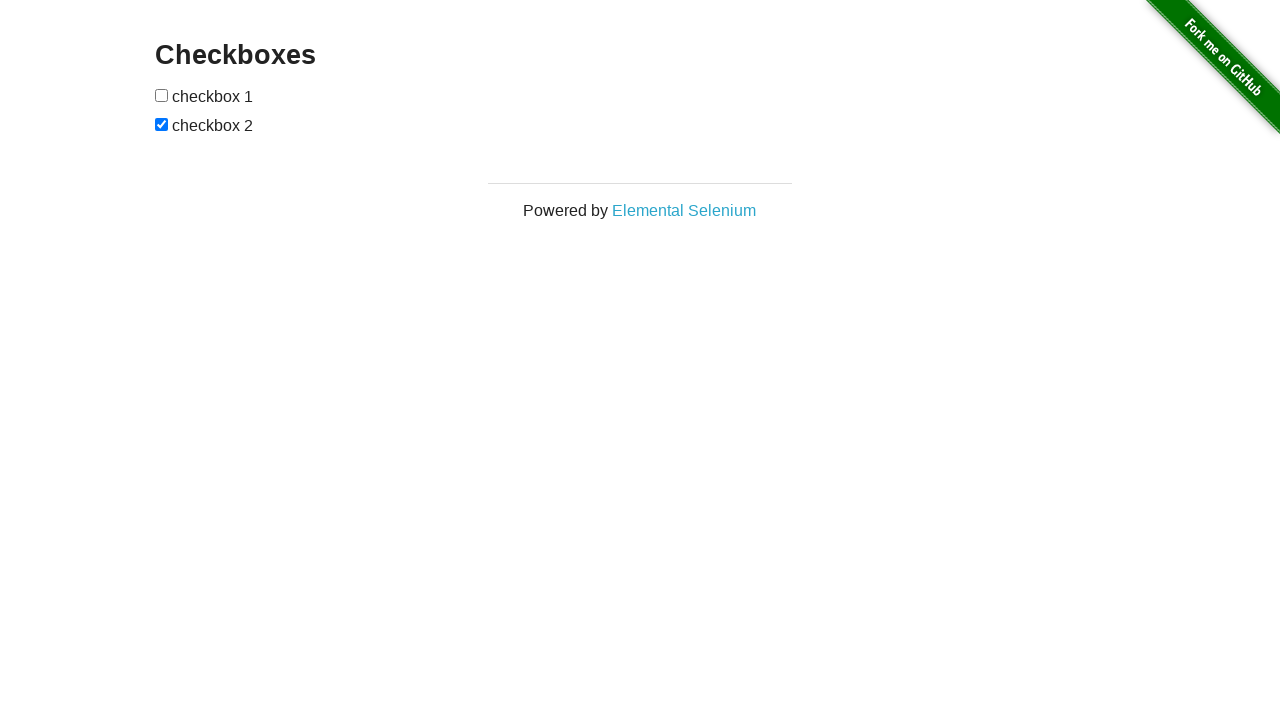